Tests clicking a button with a dynamic ID multiple times to verify the button can be located by its text content regardless of changing IDs

Starting URL: http://uitestingplayground.com/dynamicid

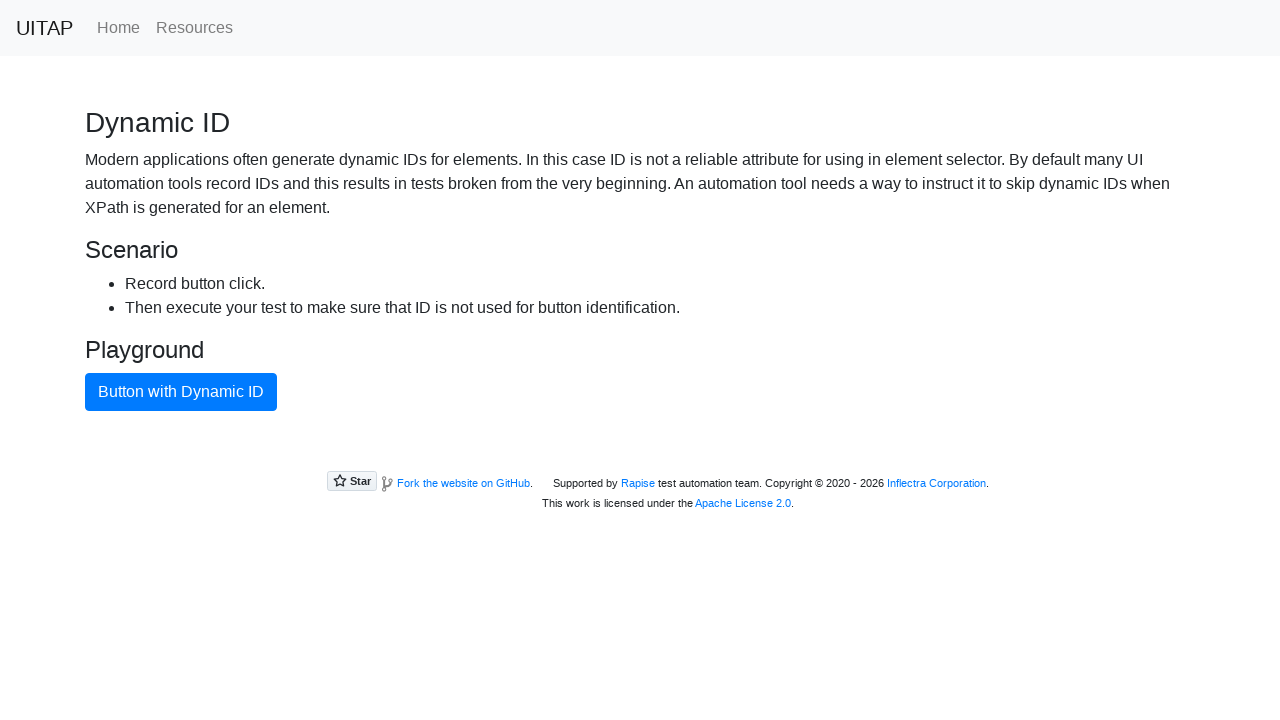

Clicked button with dynamic ID using text content locator at (181, 392) on xpath=//button[text()='Button with Dynamic ID']
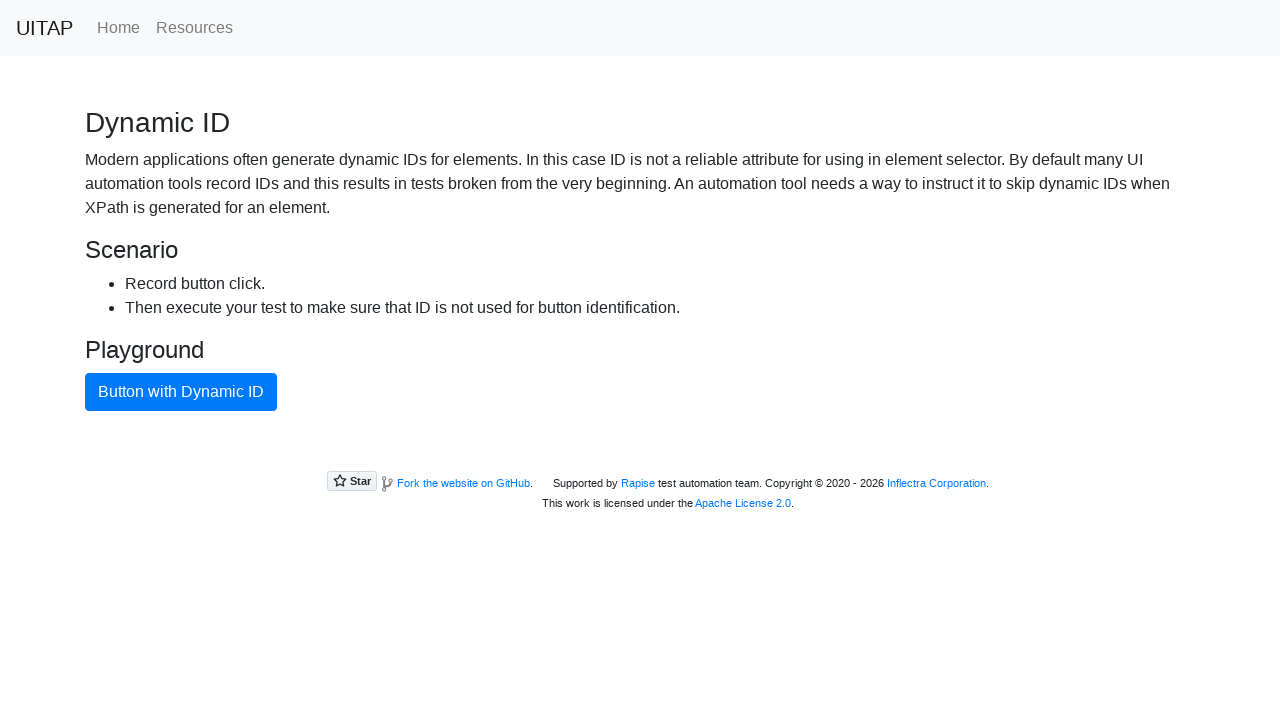

Clicked button with dynamic ID again using text content locator at (181, 392) on xpath=//button[text()='Button with Dynamic ID']
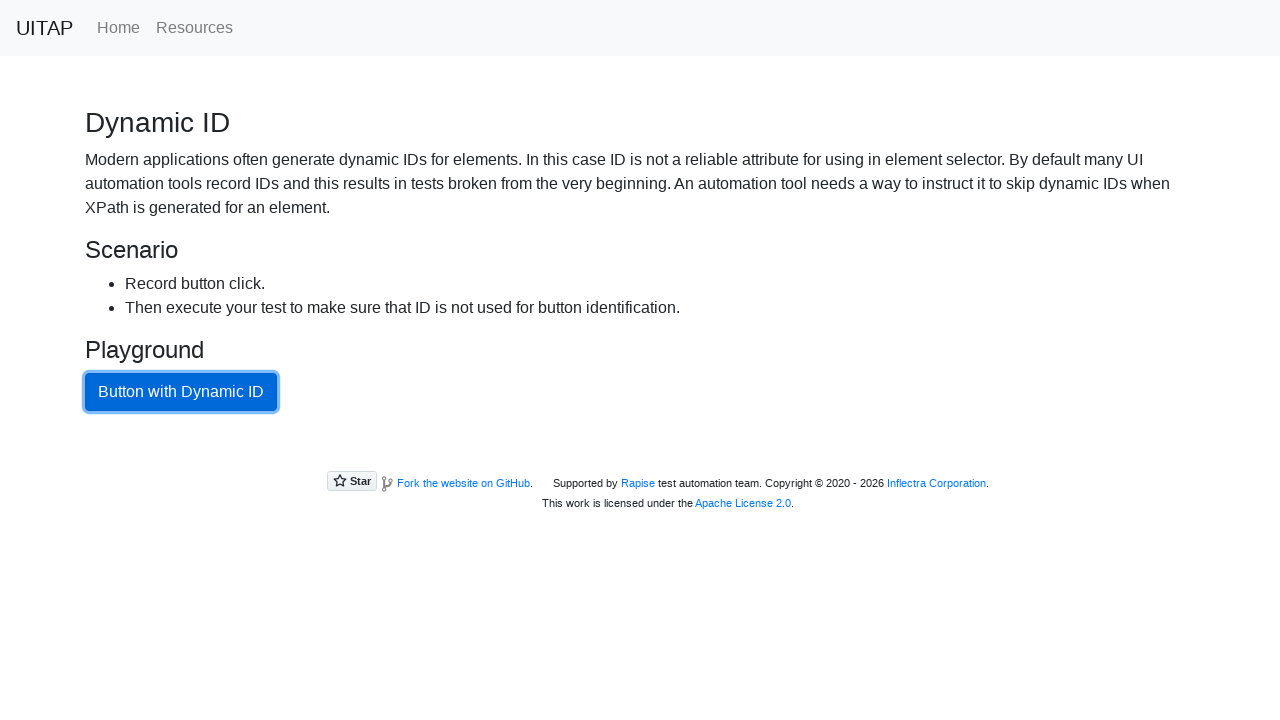

Clicked button with dynamic ID again using text content locator at (181, 392) on xpath=//button[text()='Button with Dynamic ID']
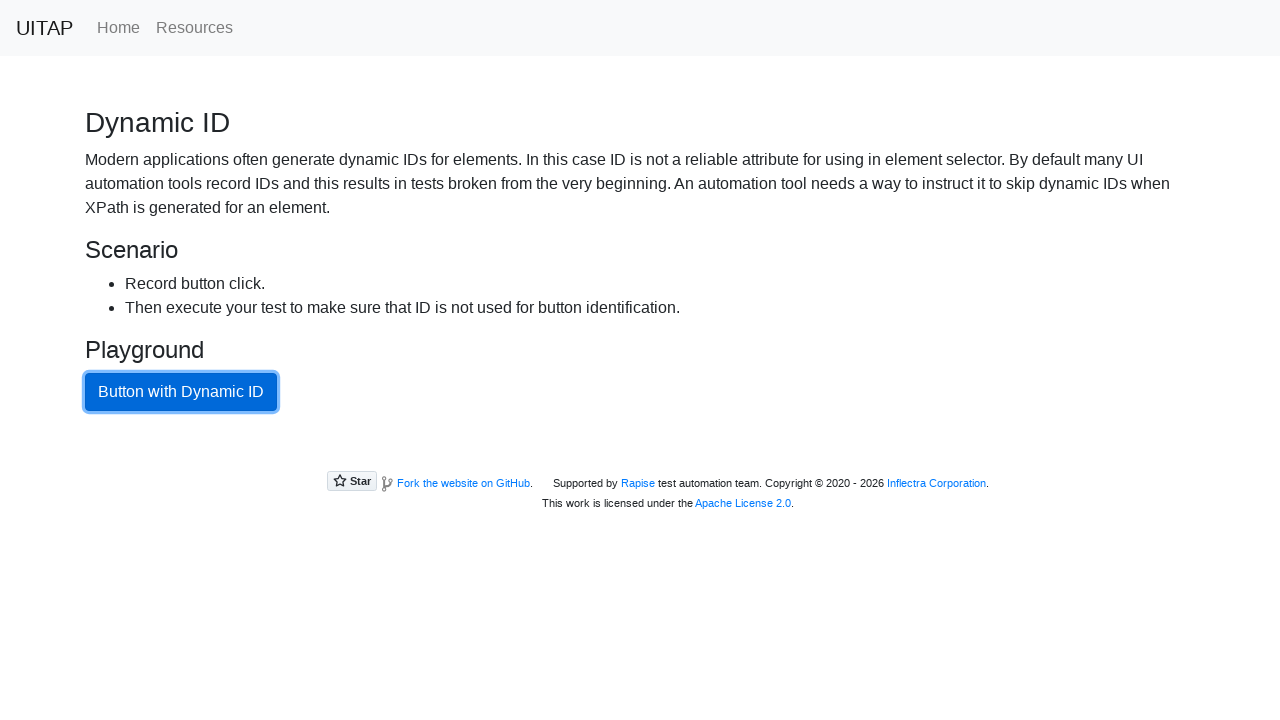

Clicked button with dynamic ID again using text content locator at (181, 392) on xpath=//button[text()='Button with Dynamic ID']
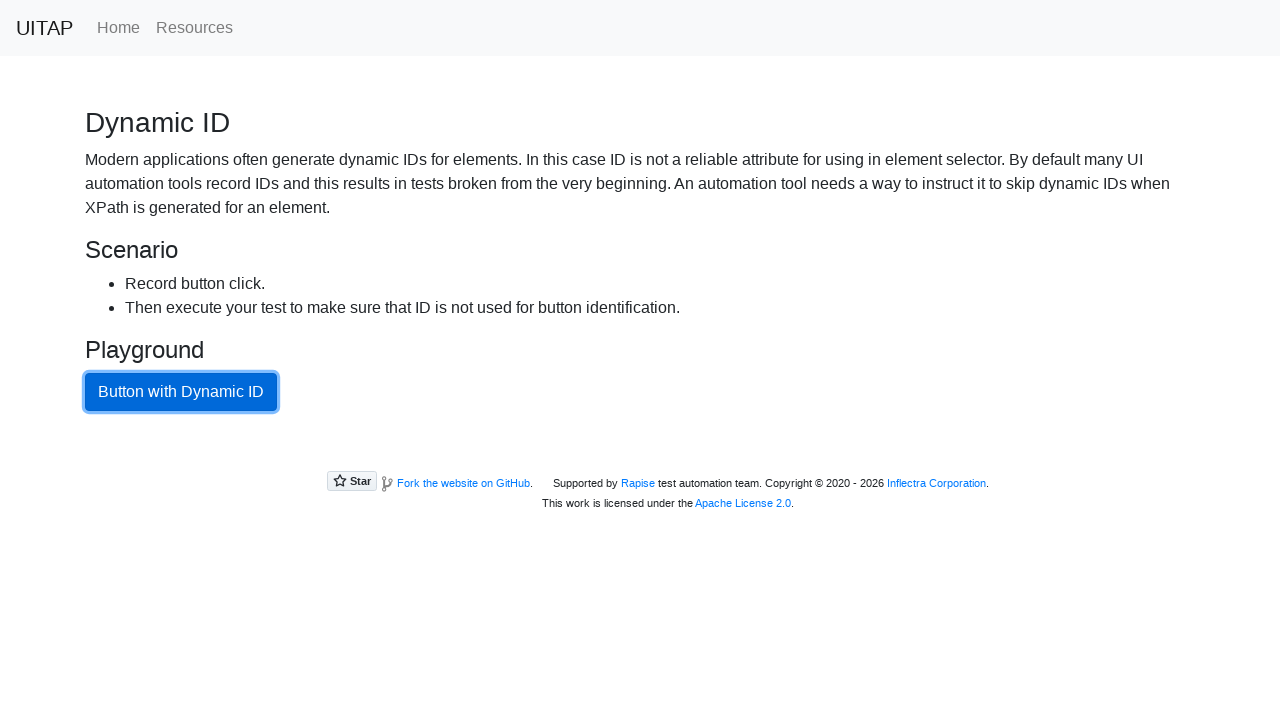

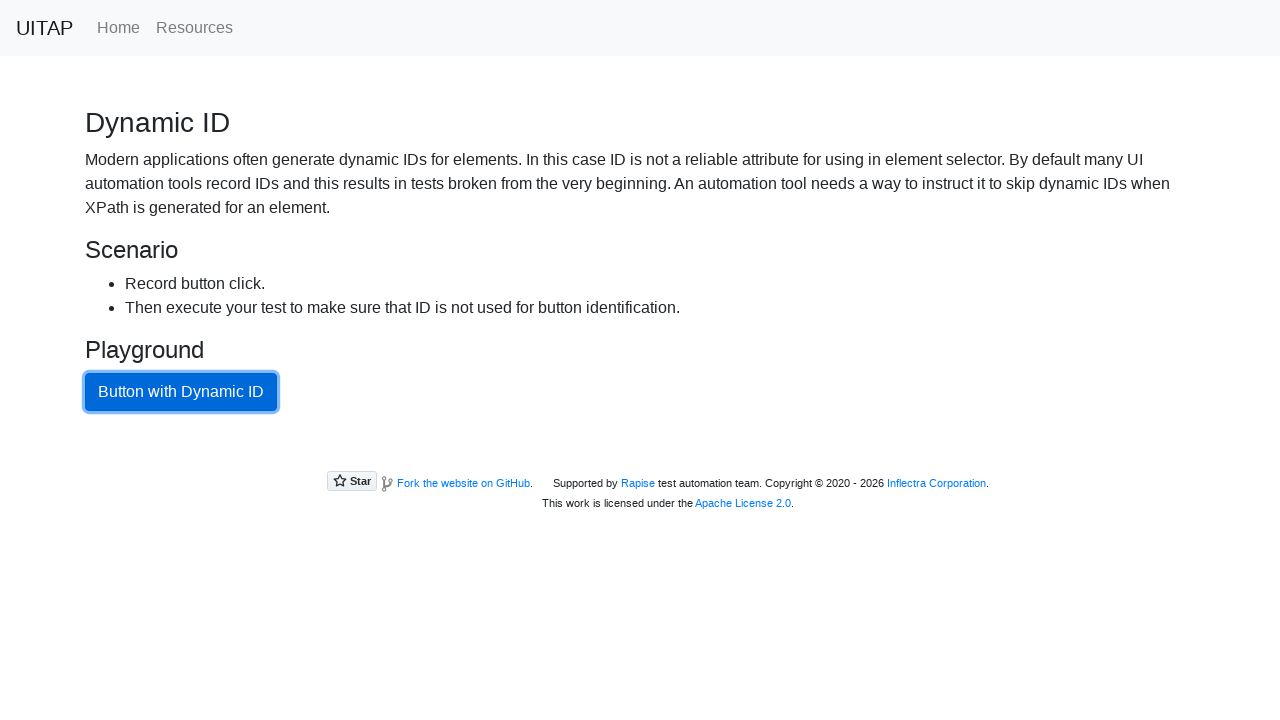